Tests opening a new tab by clicking a button and handling multiple windows

Starting URL: https://formy-project.herokuapp.com/switch-window

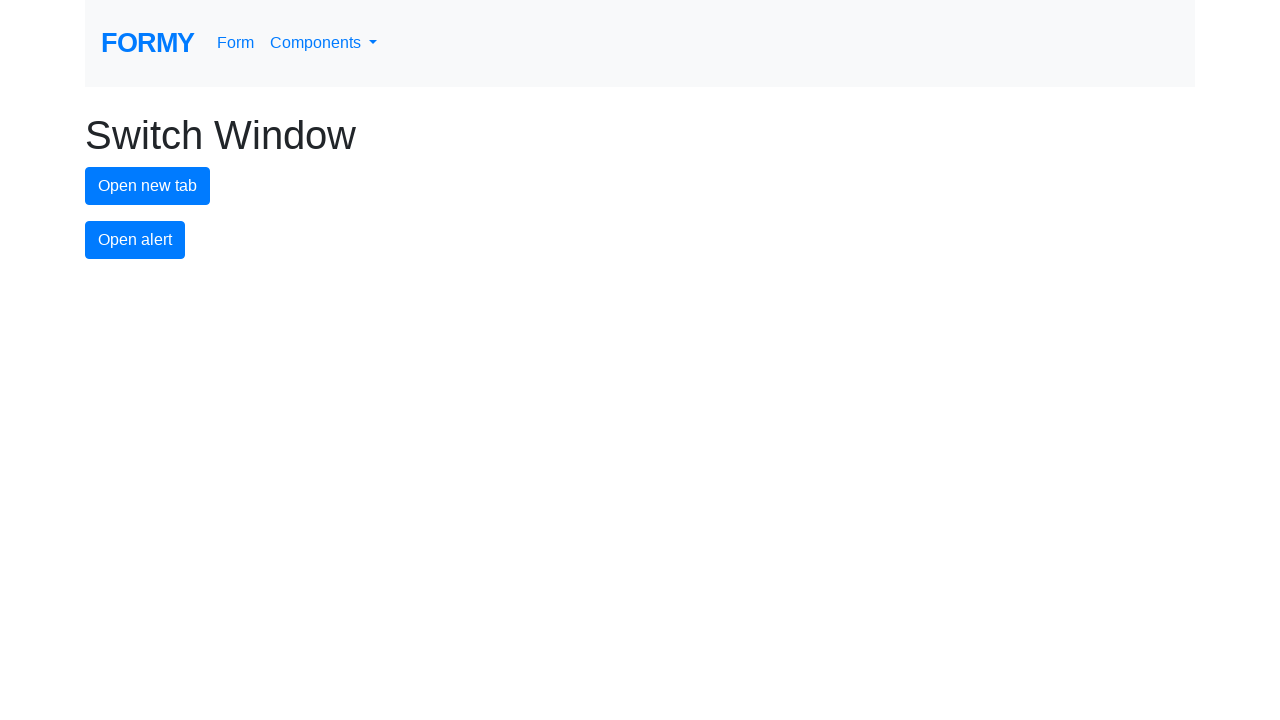

Clicked the new tab button to open a new window at (148, 186) on #new-tab-button
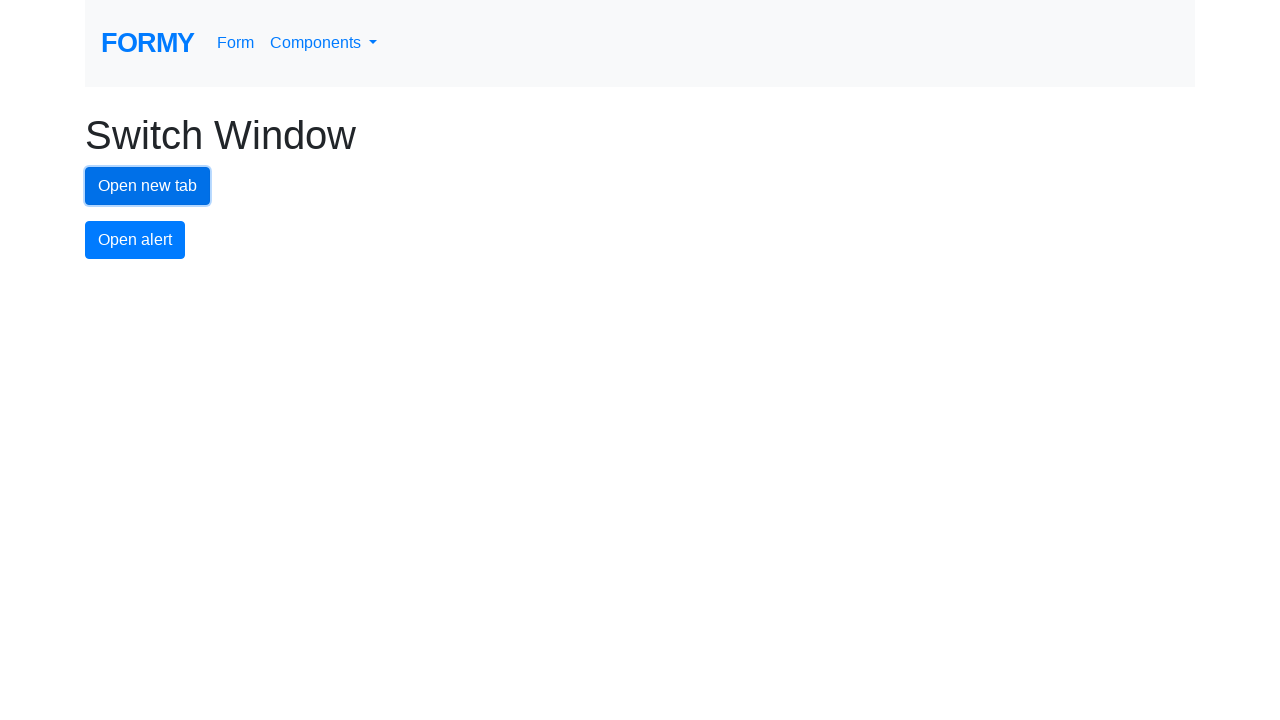

Waited 1000ms for new page to open
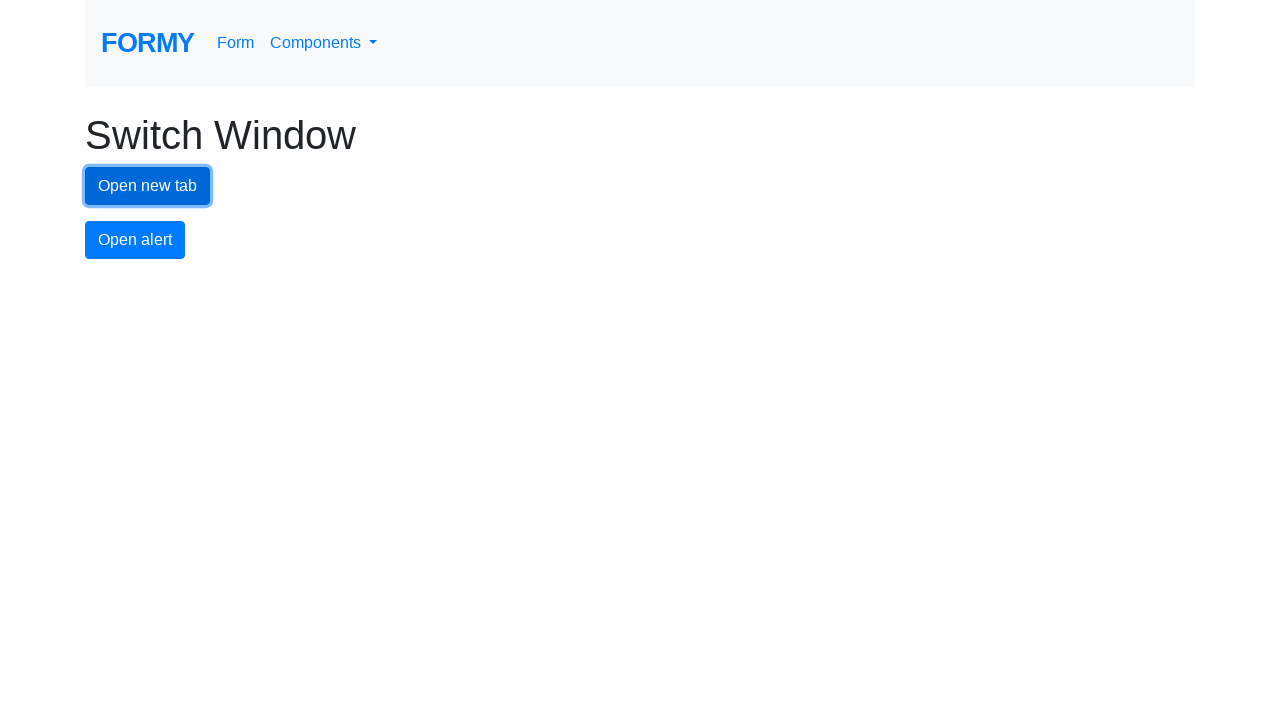

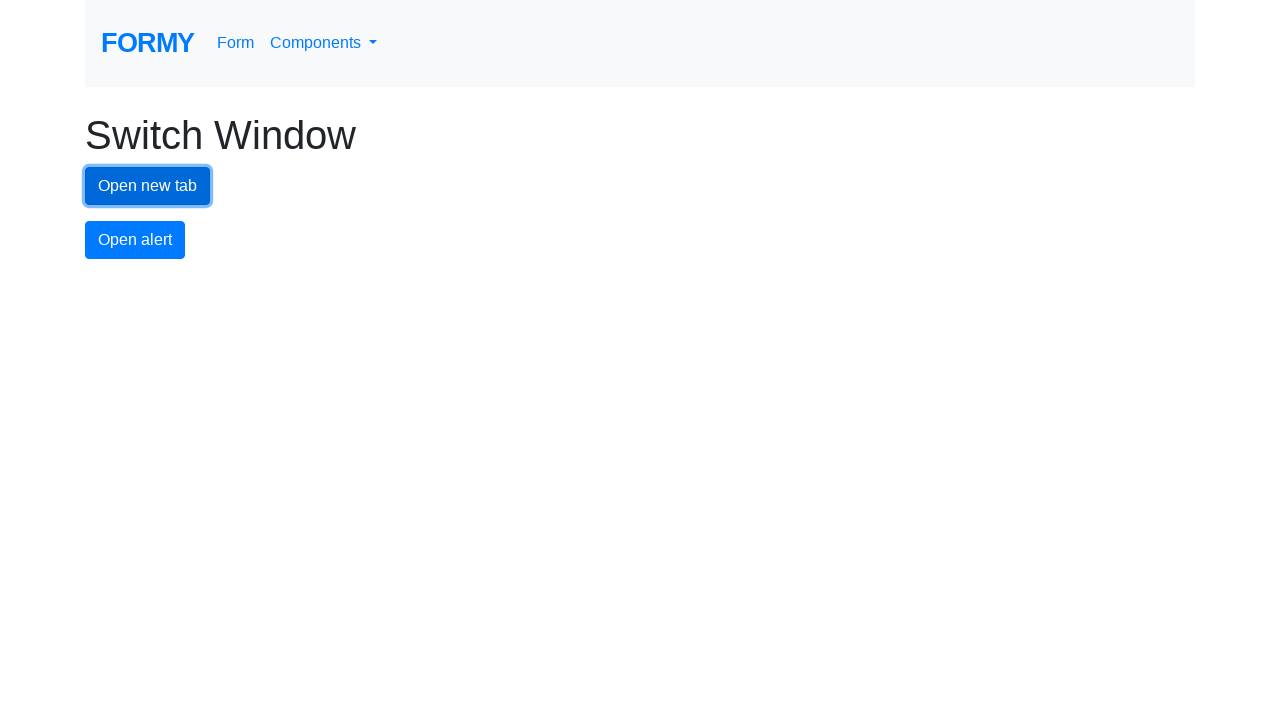